Tests selecting "2 Weeks" paste expiration option from the dropdown and verifies the selection is displayed correctly

Starting URL: https://pastebin.com

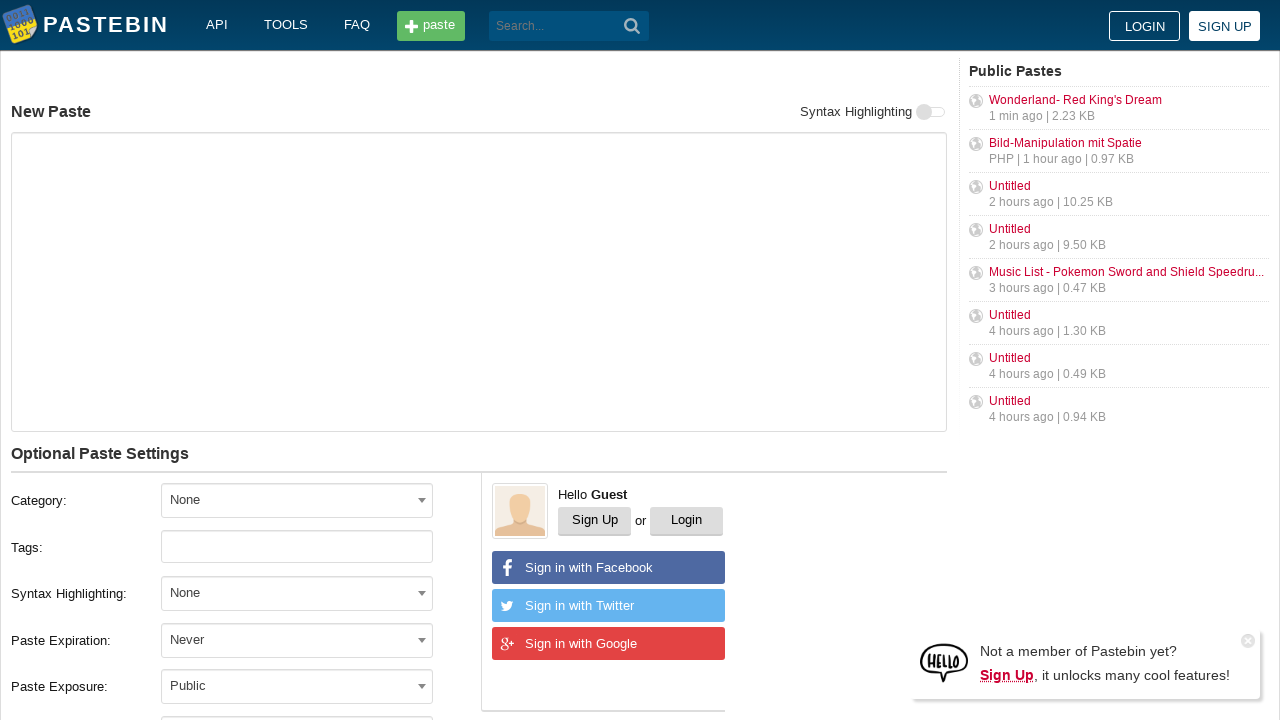

Clicked paste expiration dropdown to open options at (311, 640) on xpath=//label[text()='Paste Expiration:']/following-sibling::div
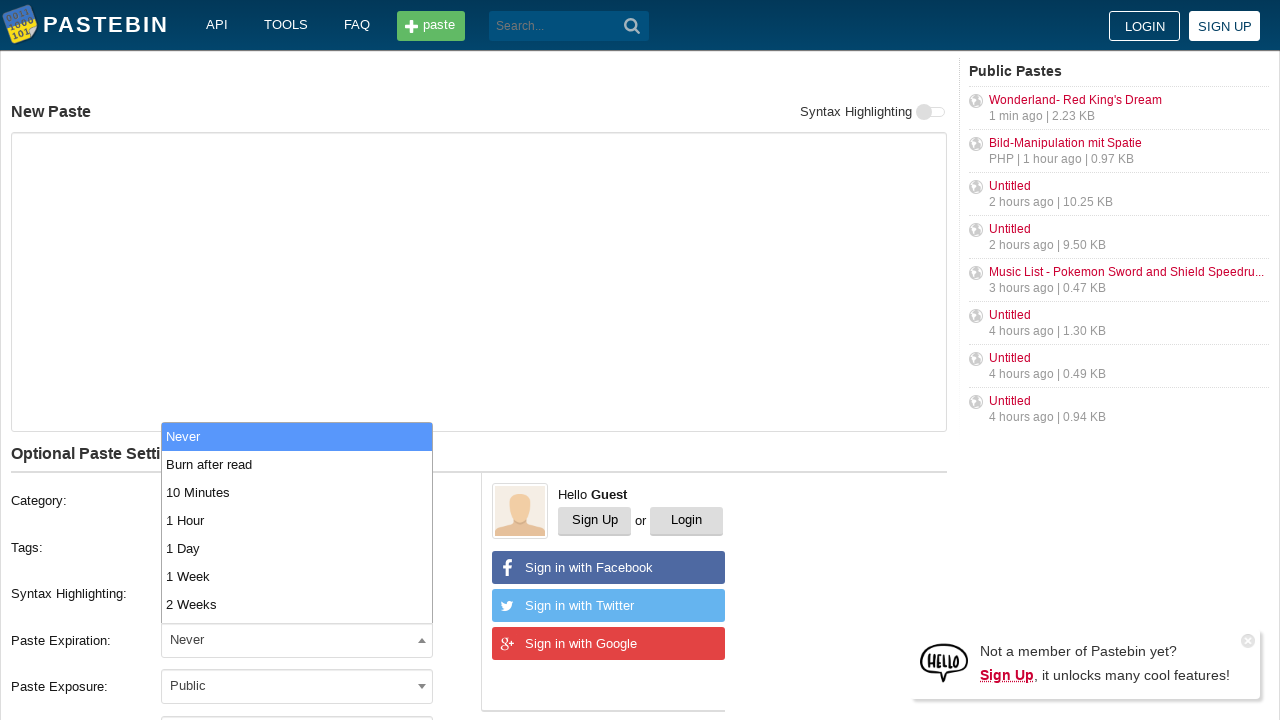

Selected '2 Weeks' option from paste expiration dropdown at (297, 604) on xpath=//span[@class='select2-results']//li[text()='2 Weeks']
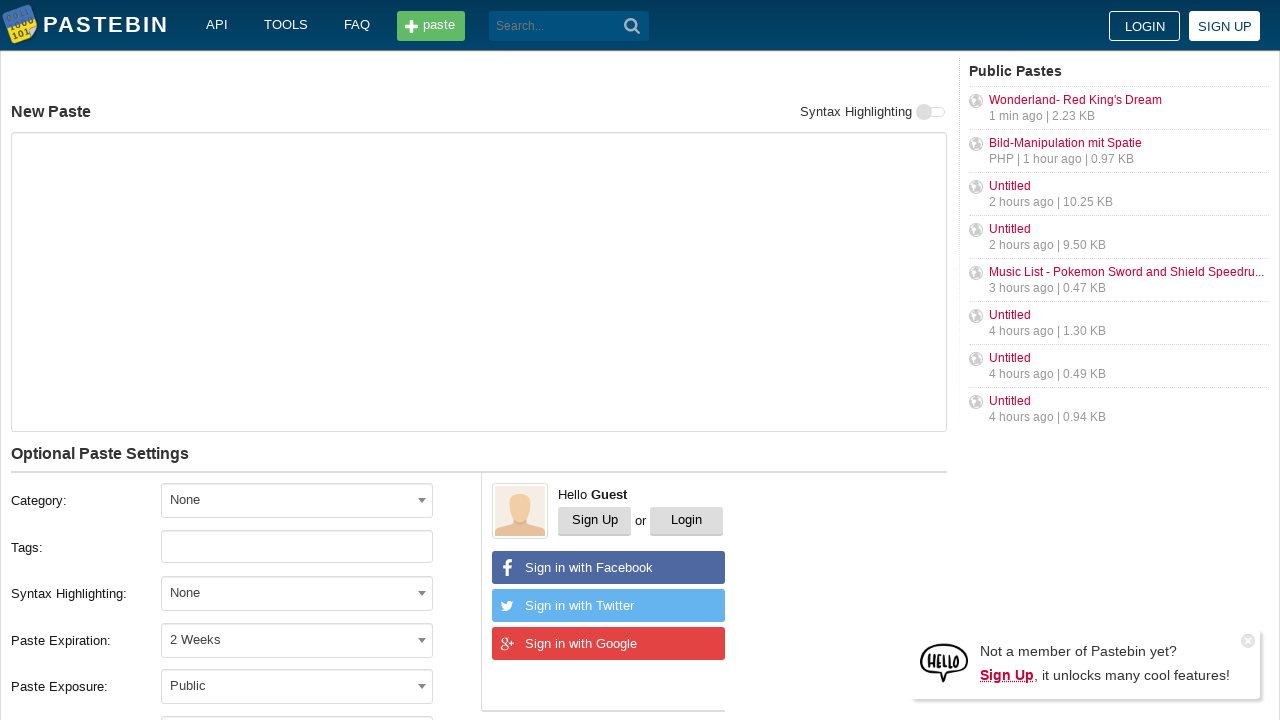

Verified that '2 Weeks' paste expiration option is correctly displayed as selected
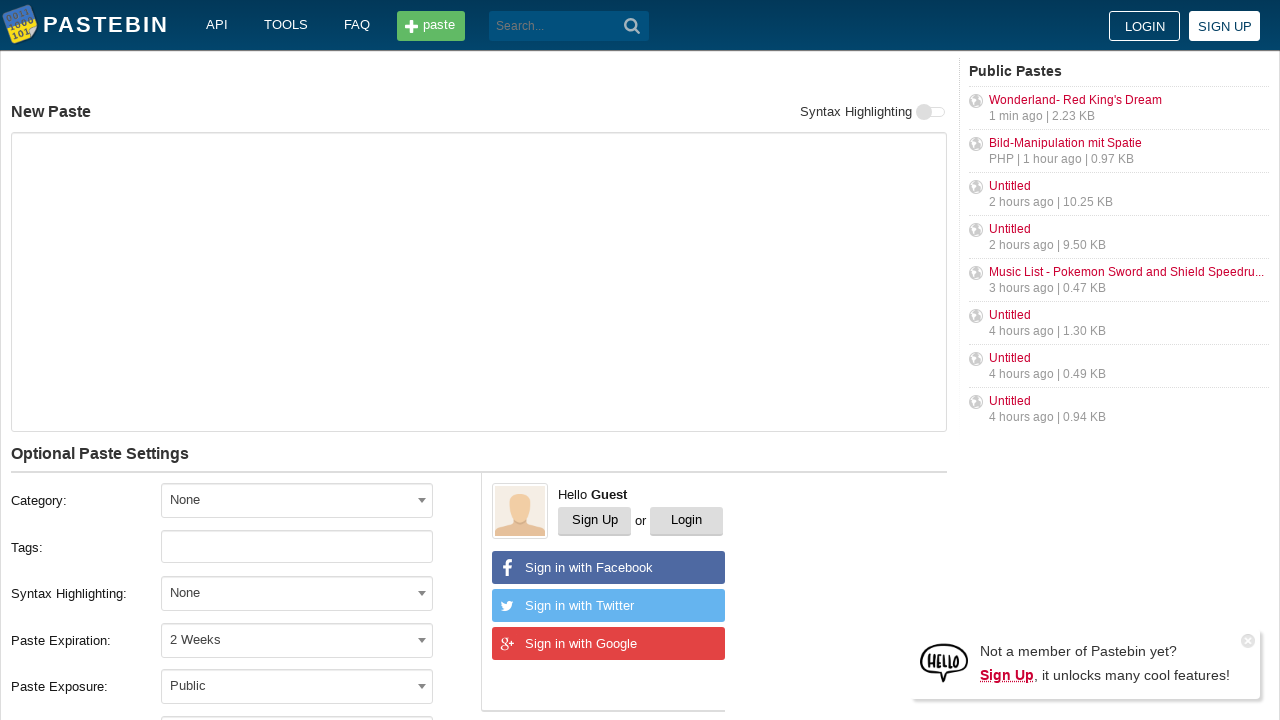

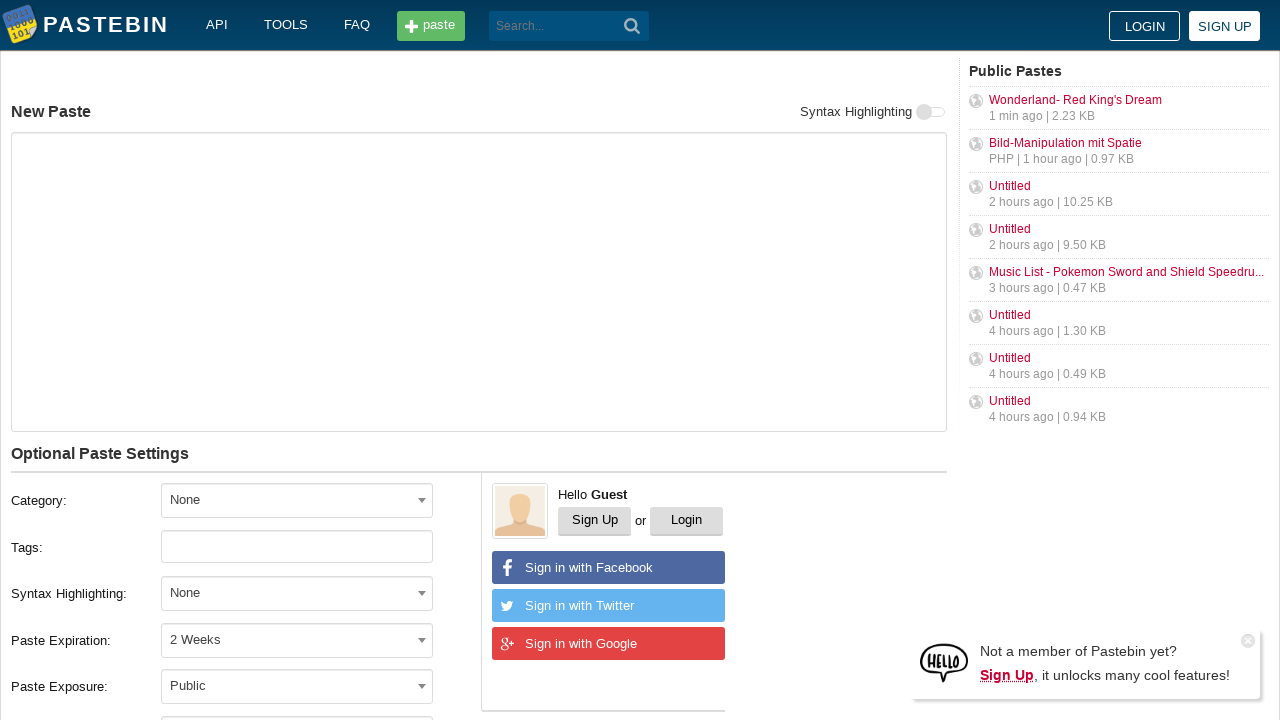